Hovers over navigation menu, navigates to Alert page, clicks alert button, captures alert text and accepts the alert

Starting URL: http://demo.automationtesting.in/Register.html

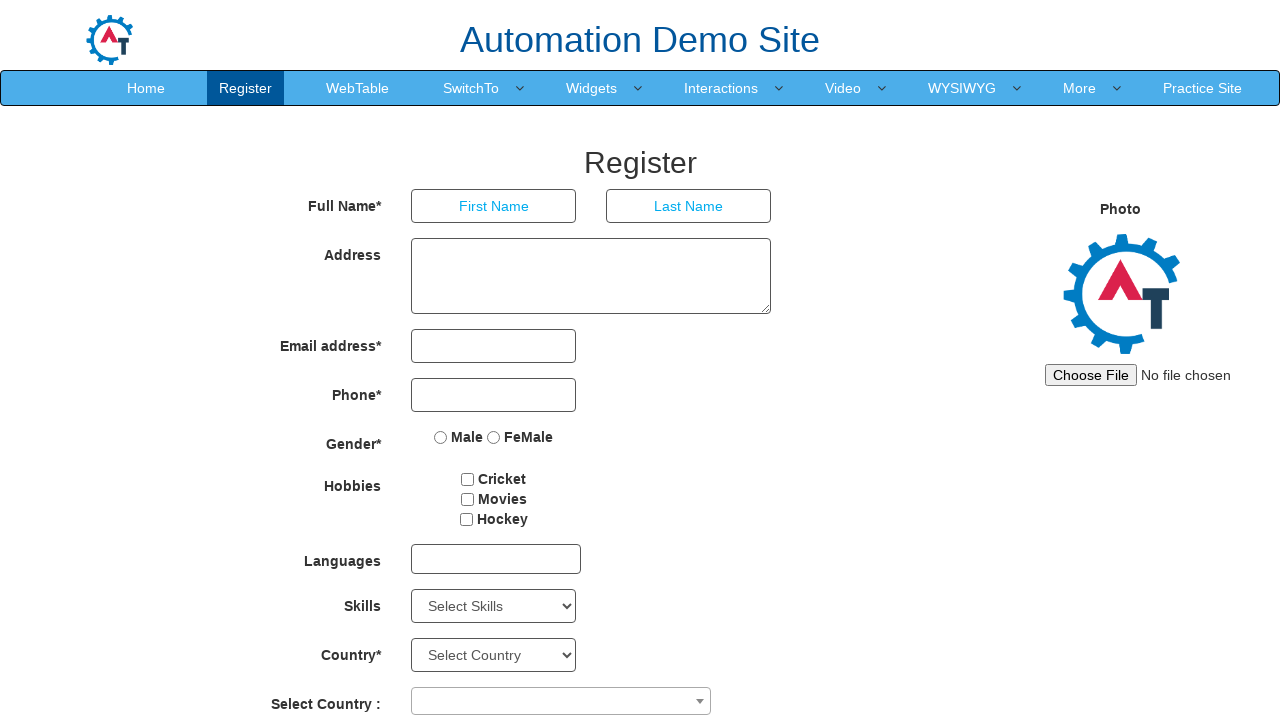

Hovered over SwitchTo navigation menu item at (471, 88) on xpath=//a[contains(text(),'SwitchTo')]
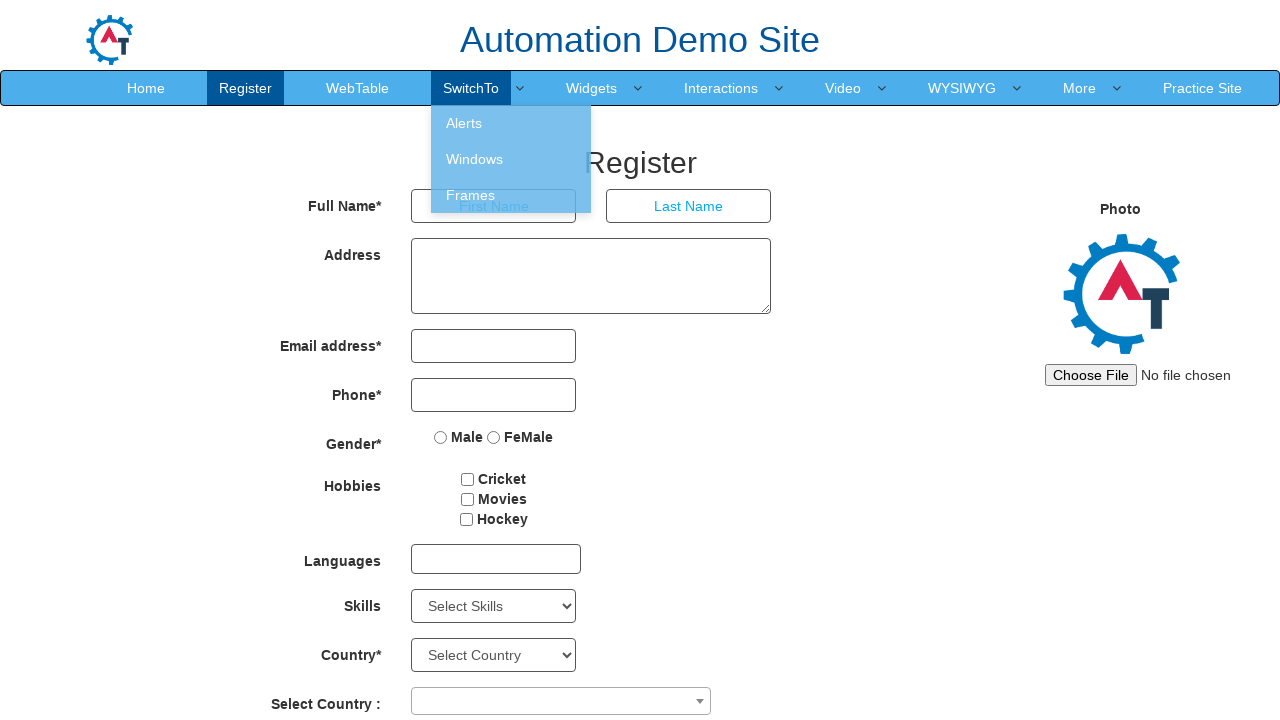

Clicked on Alerts link in navigation menu at (511, 123) on xpath=//a[contains(text(),'Alerts')]
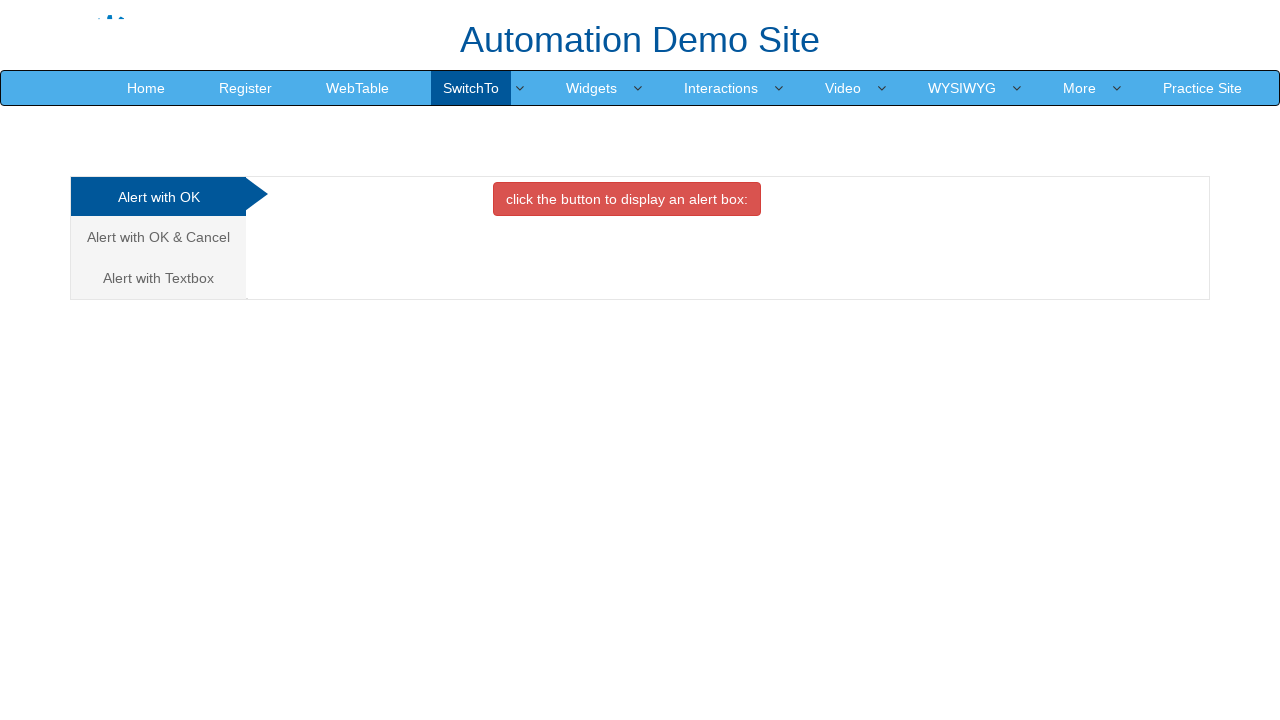

Alert page loaded and OK button selector found
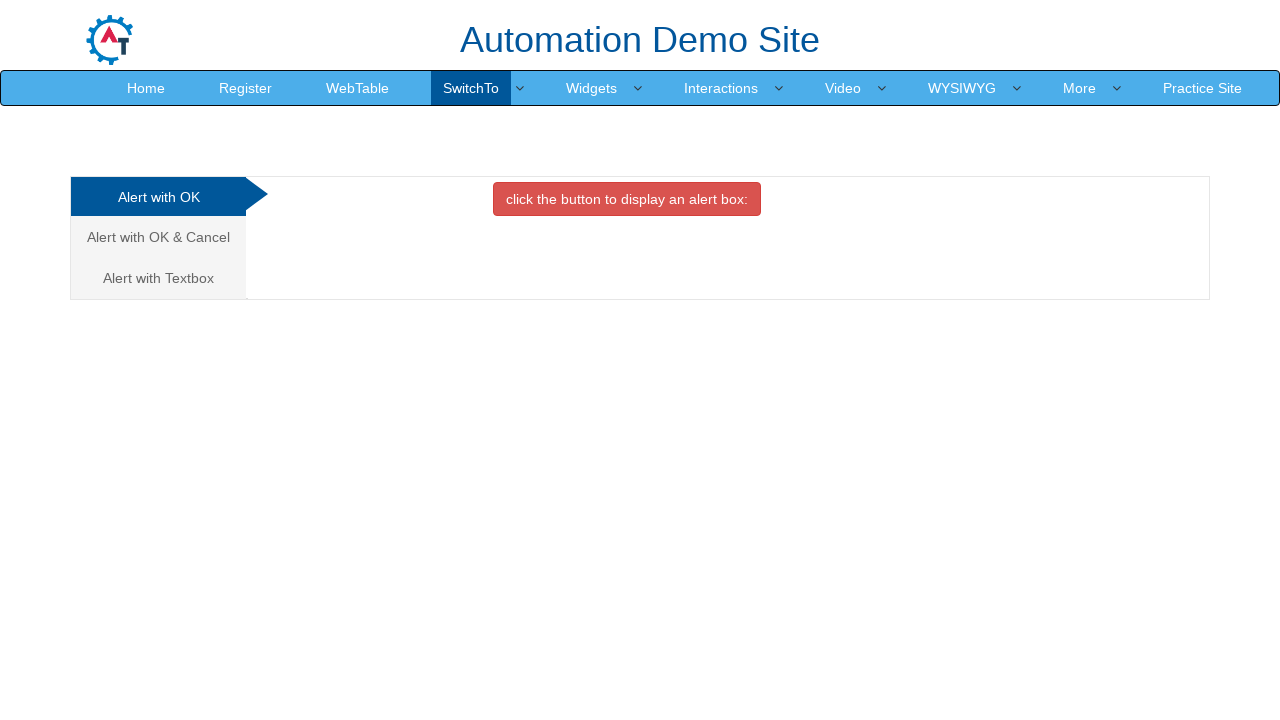

Clicked OK alert button to trigger alert dialog at (627, 199) on #OKTab button
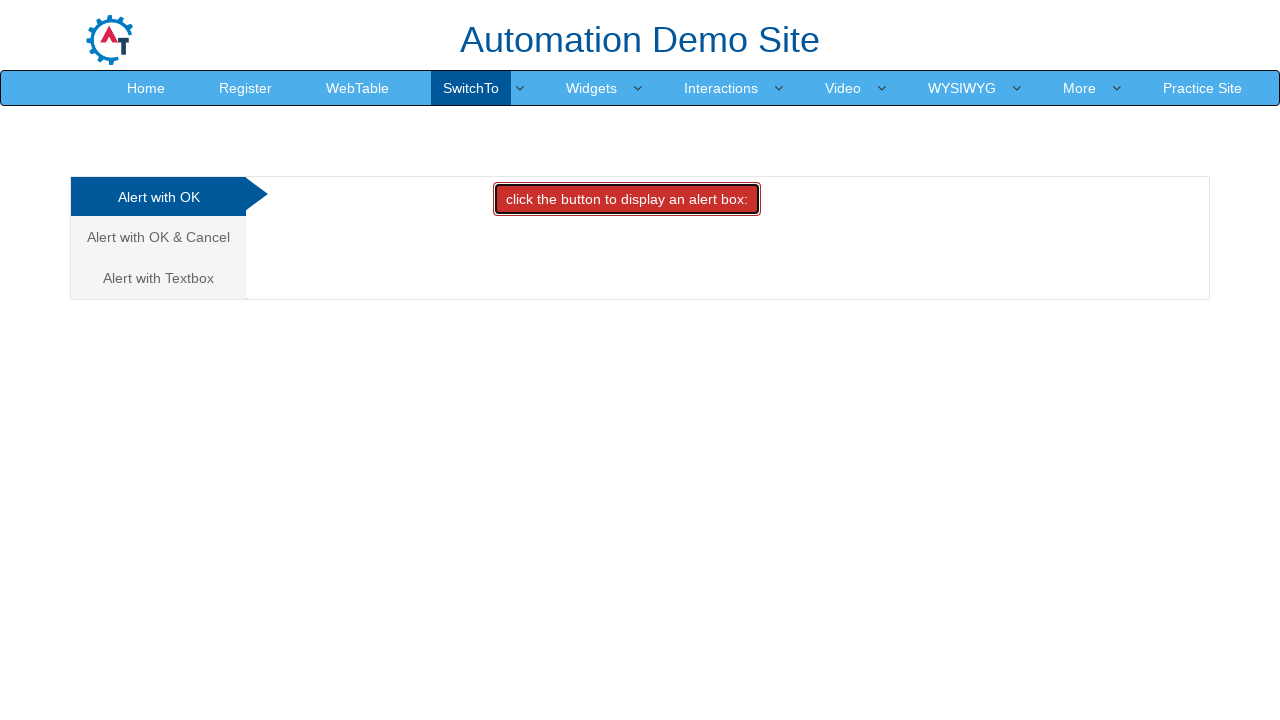

Registered basic dialog handler to accept alerts
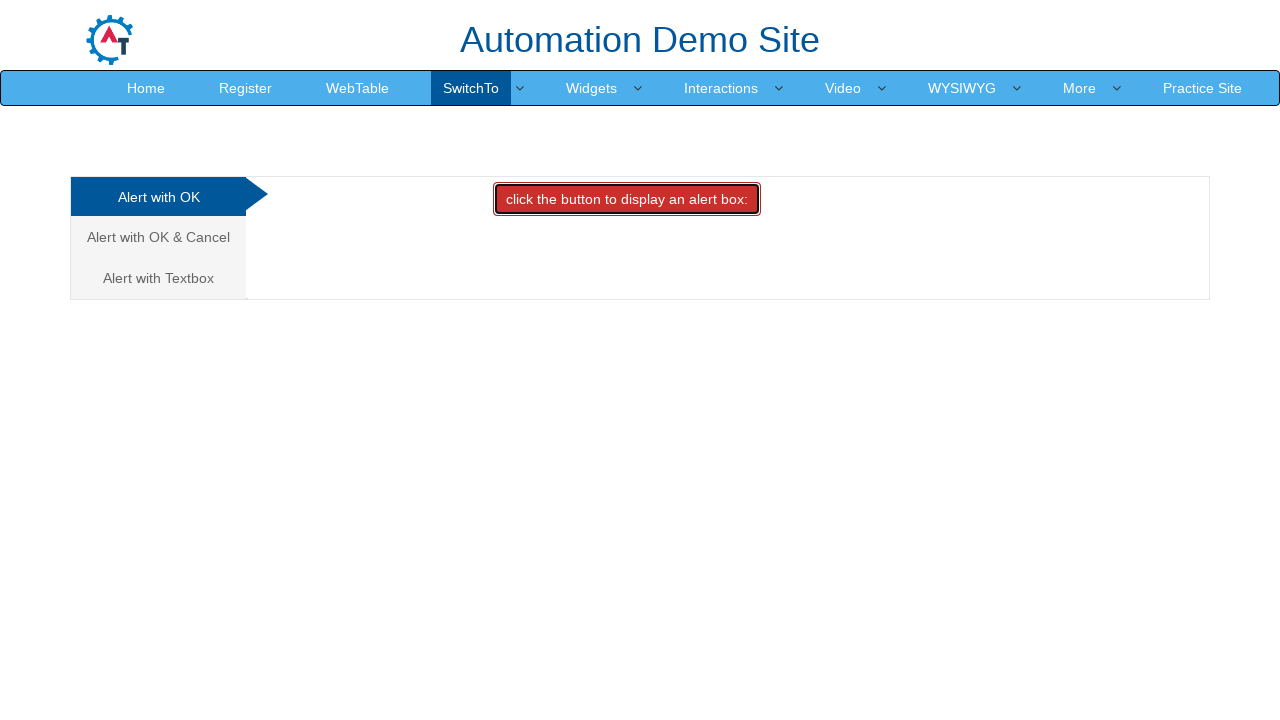

Registered enhanced dialog handler to capture and accept alert text
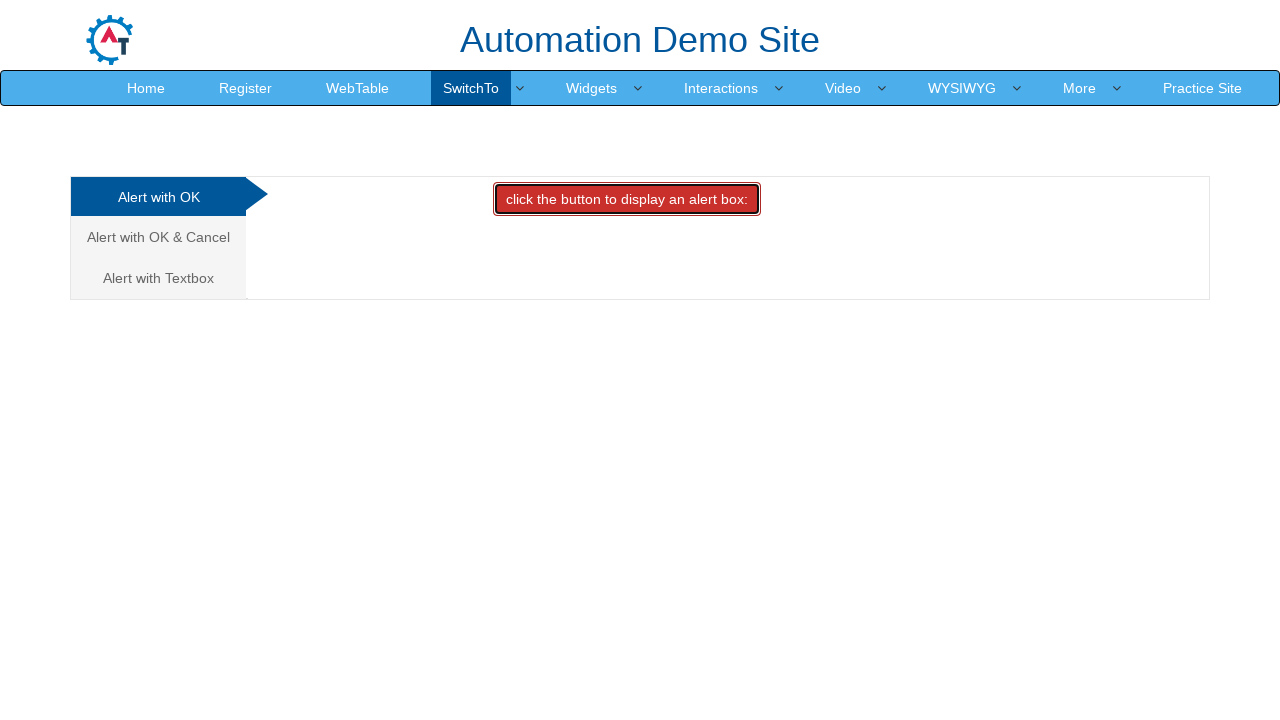

Clicked OK alert button again to trigger and handle alert with text capture at (627, 199) on #OKTab button
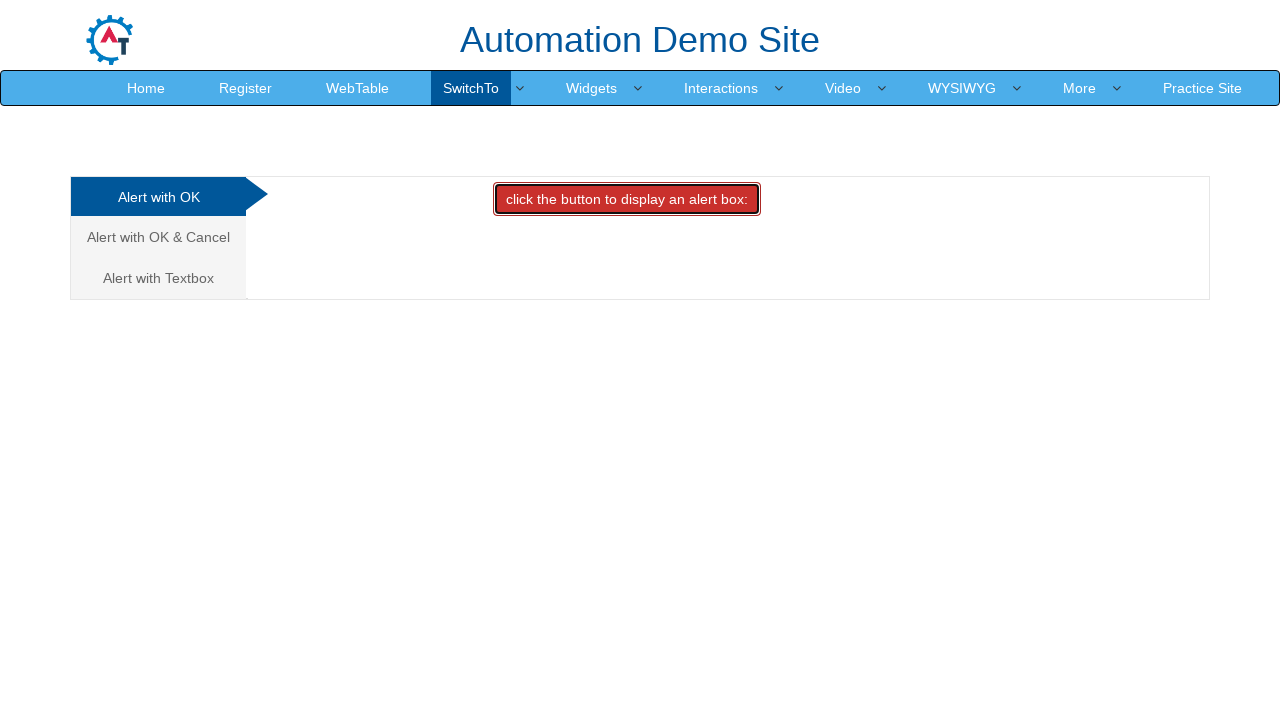

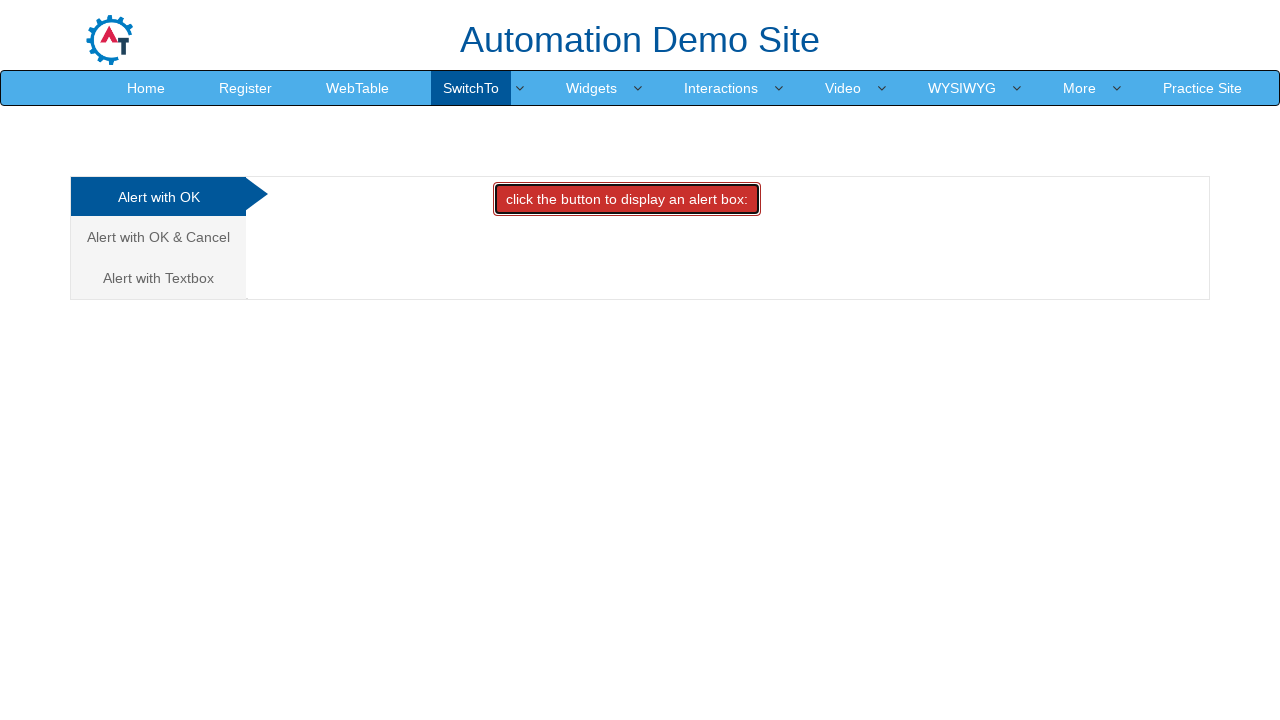